Tests drag and drop functionality on the jQuery UI droppable demo page by dragging an element and dropping it onto a target element within an iframe.

Starting URL: https://jqueryui.com/droppable/

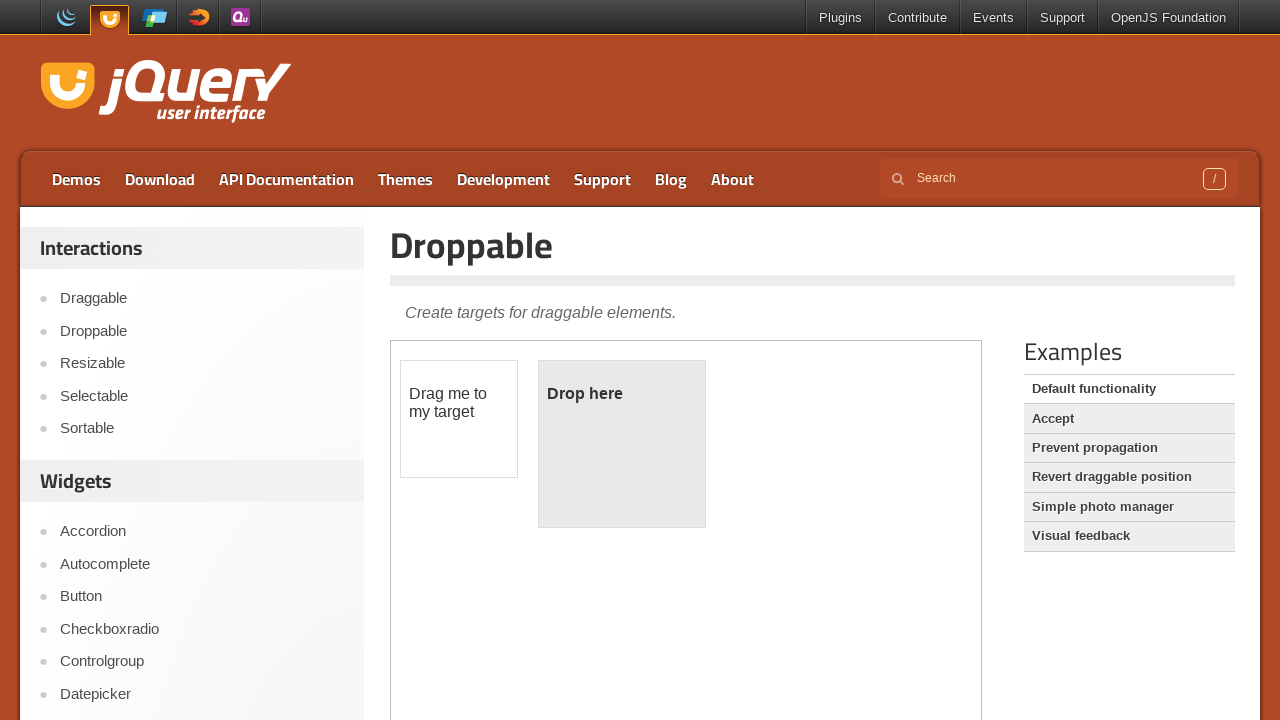

Waited 2 seconds for page to load
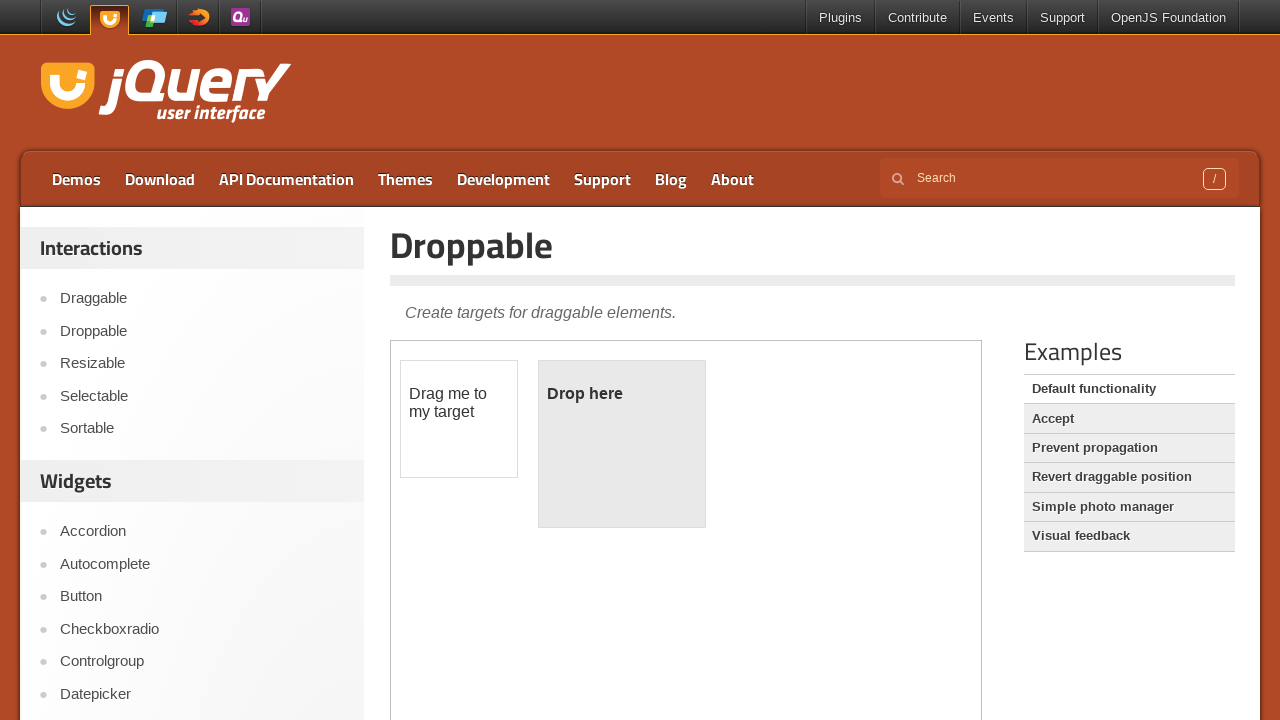

Located and selected the demo iframe
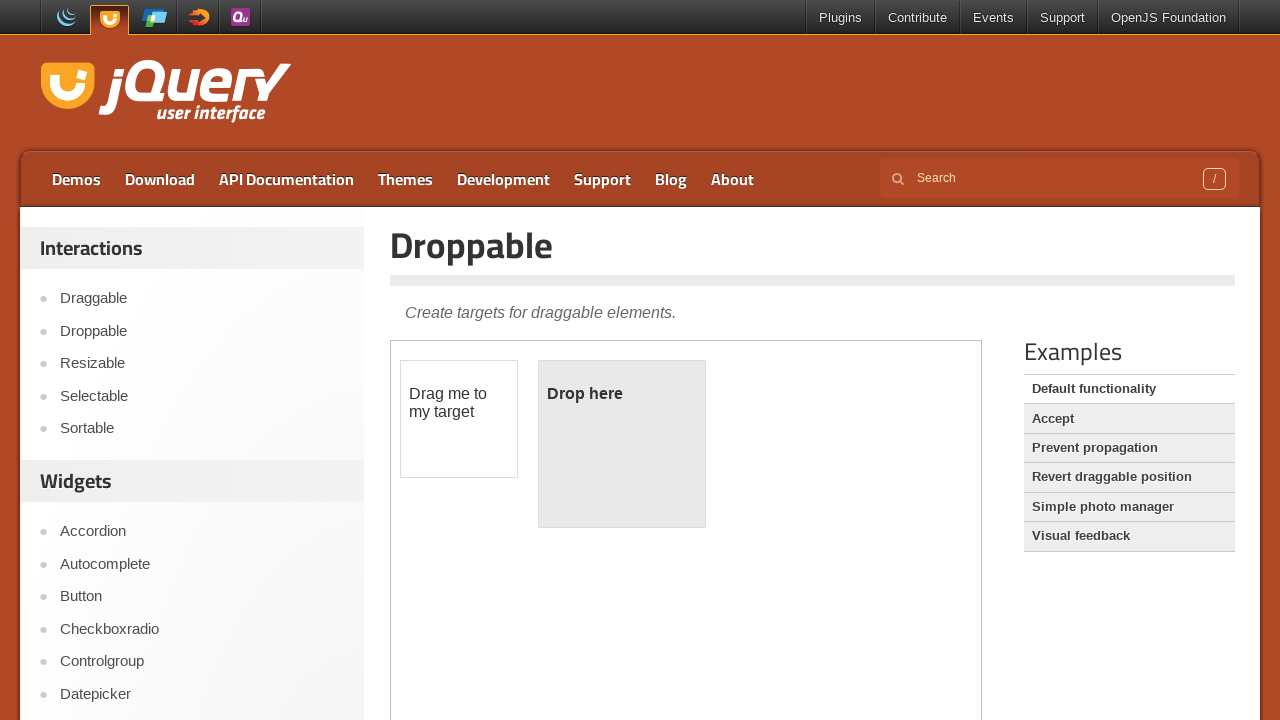

Located the draggable element with id 'draggable'
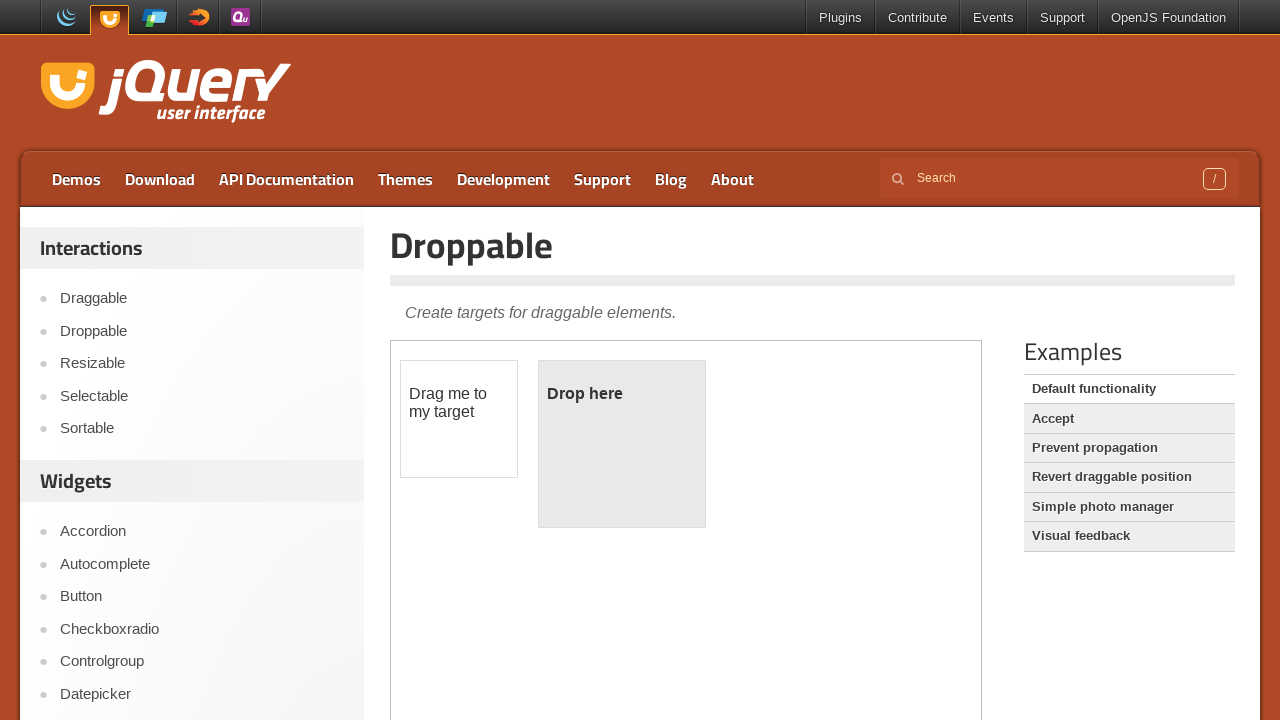

Located the droppable target element with id 'droppable'
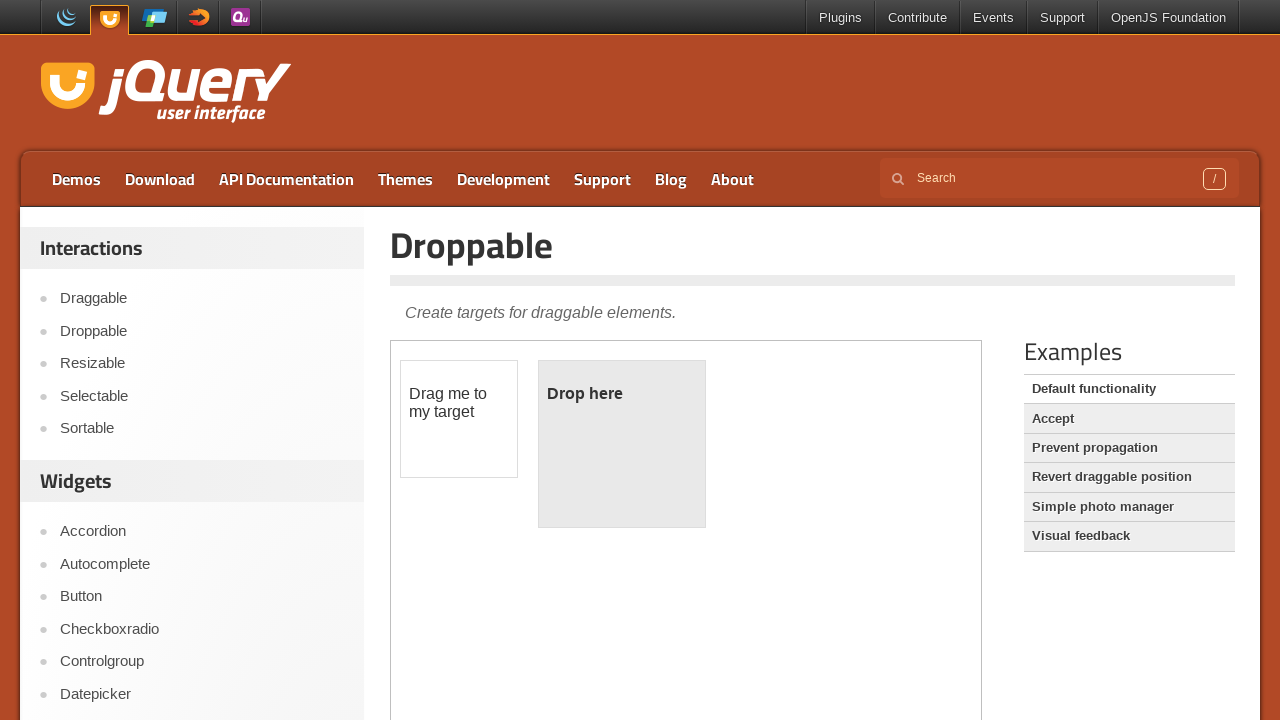

Dragged the draggable element and dropped it onto the droppable target at (622, 444)
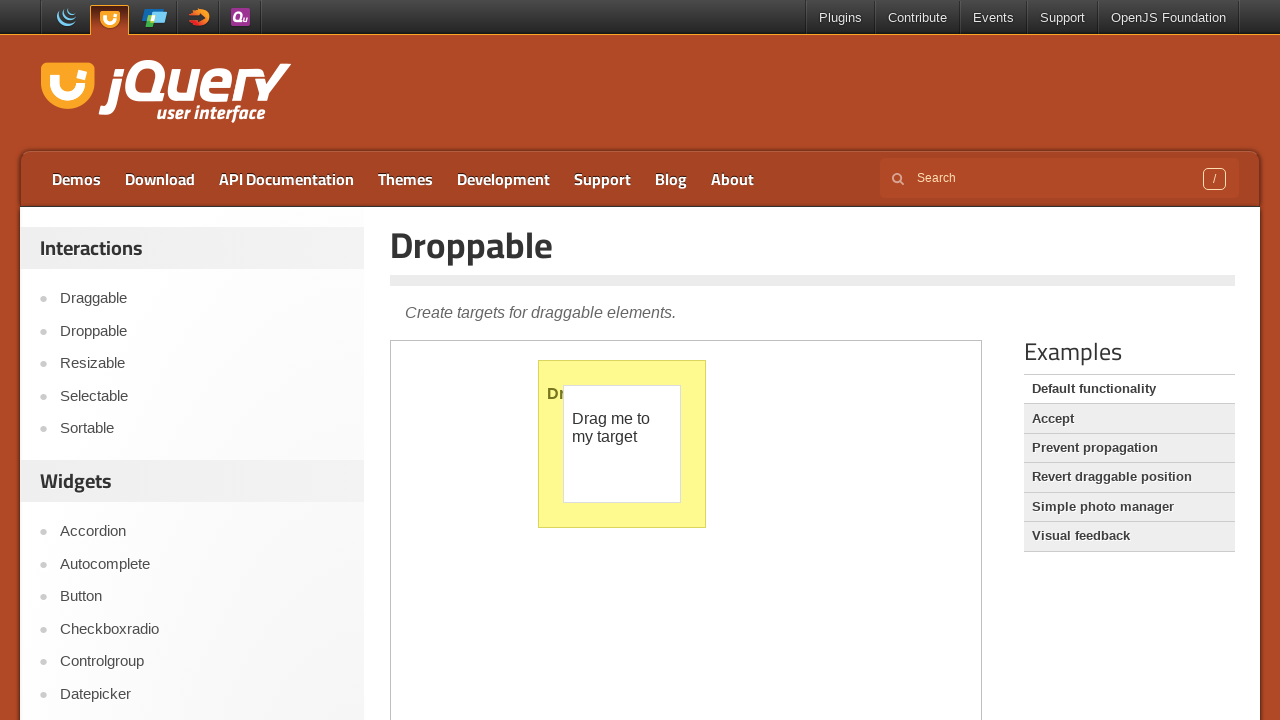

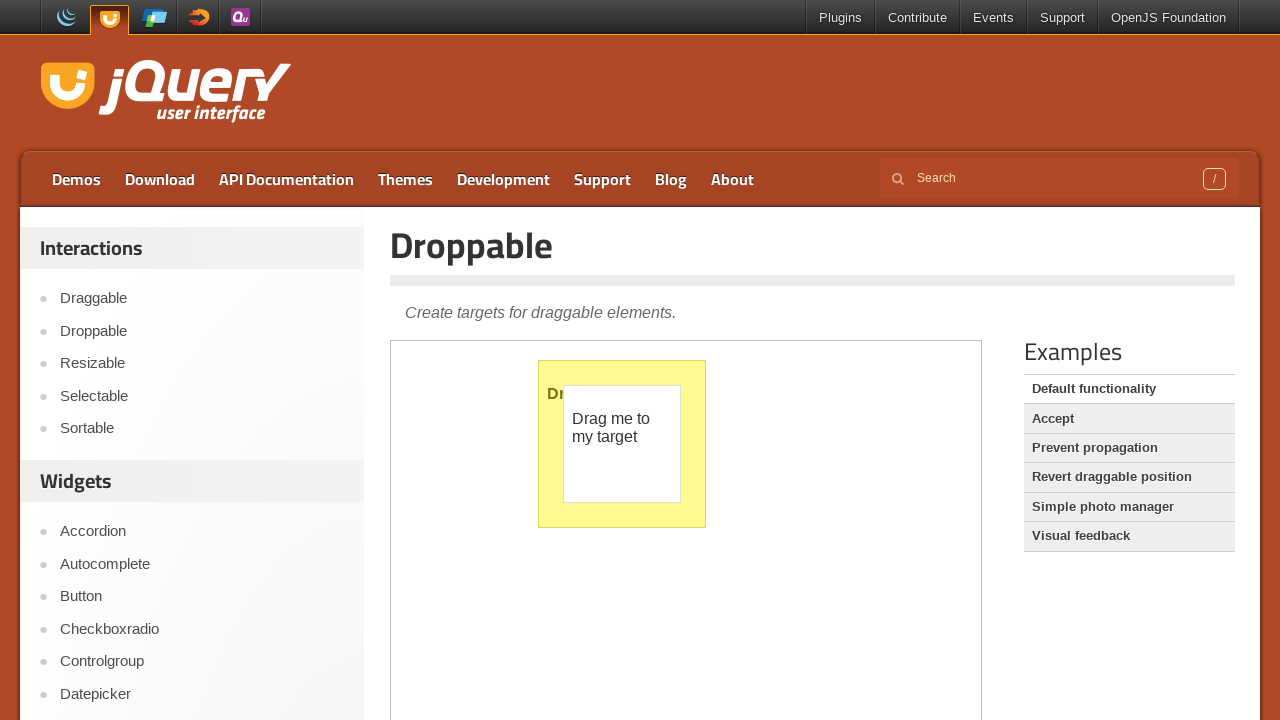